Tests copy and paste functionality by entering text in a name field, selecting all text, copying it, and pasting it into the next field using keyboard shortcuts

Starting URL: https://www.tutorialspoint.com/selenium/practice/selenium_automation_practice.php

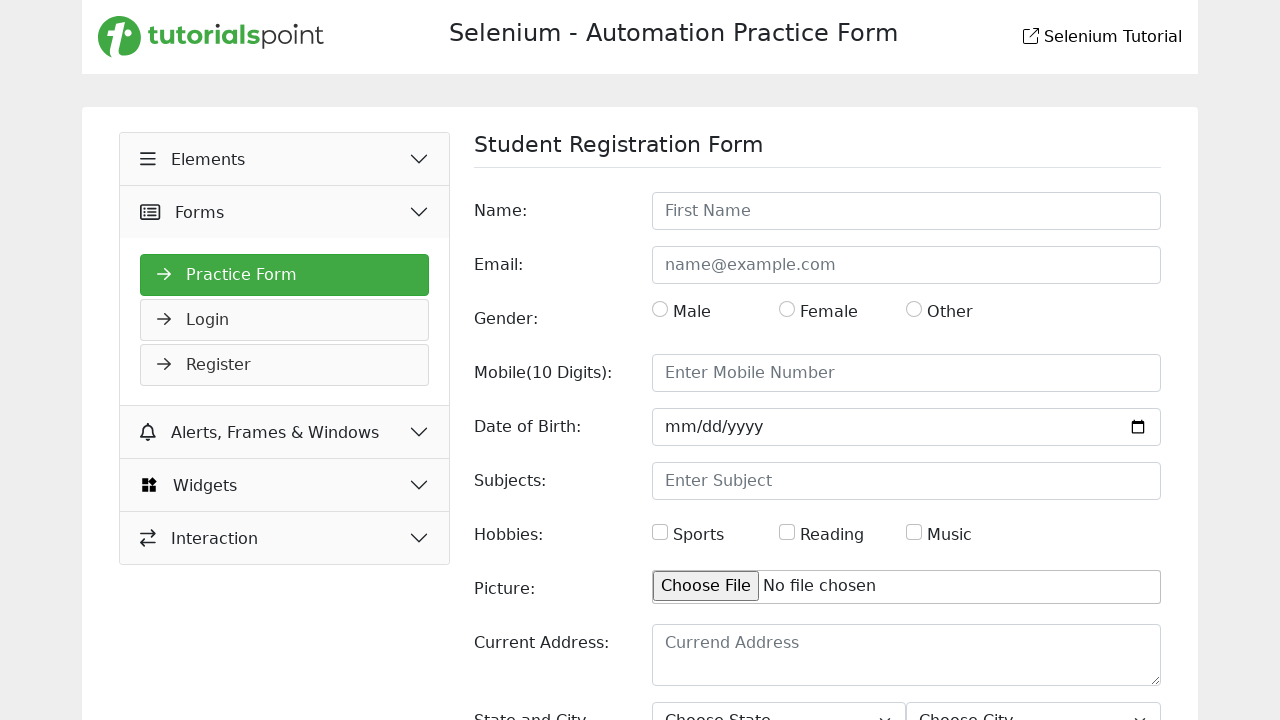

Filled name field with 'Md.Razeen Kibria' on #name
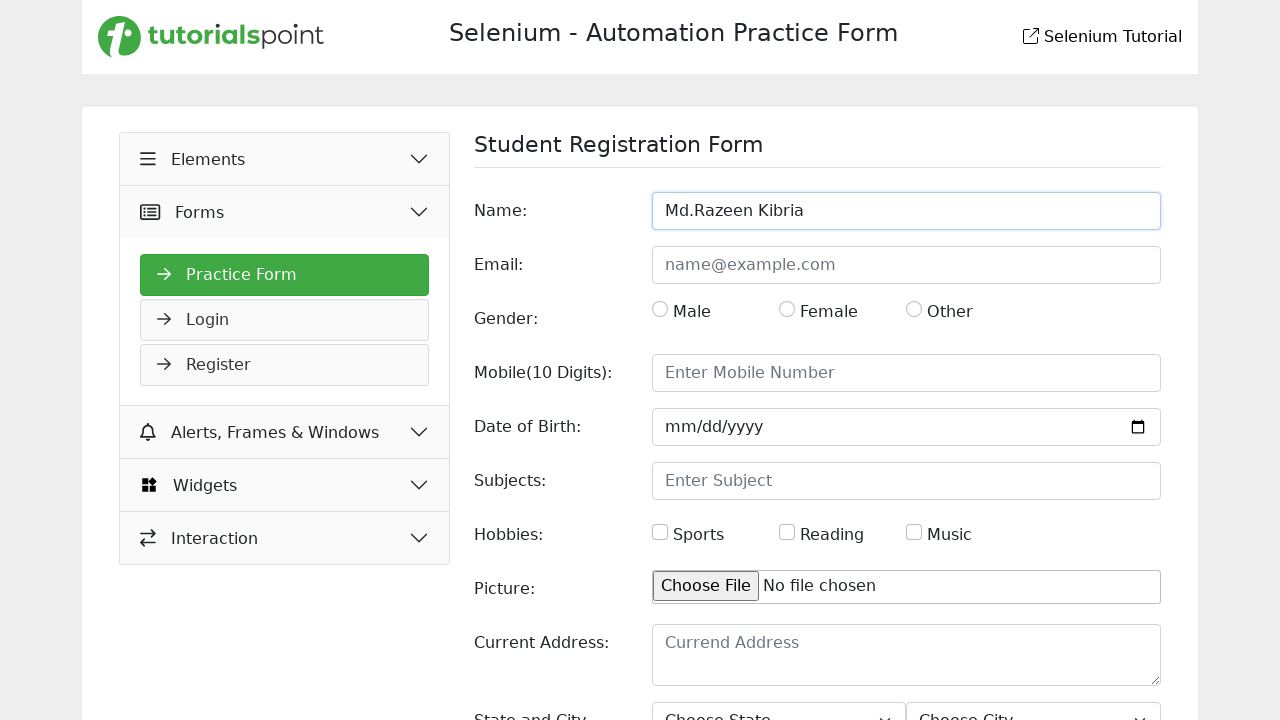

Clicked on name field to ensure focus at (906, 211) on #name
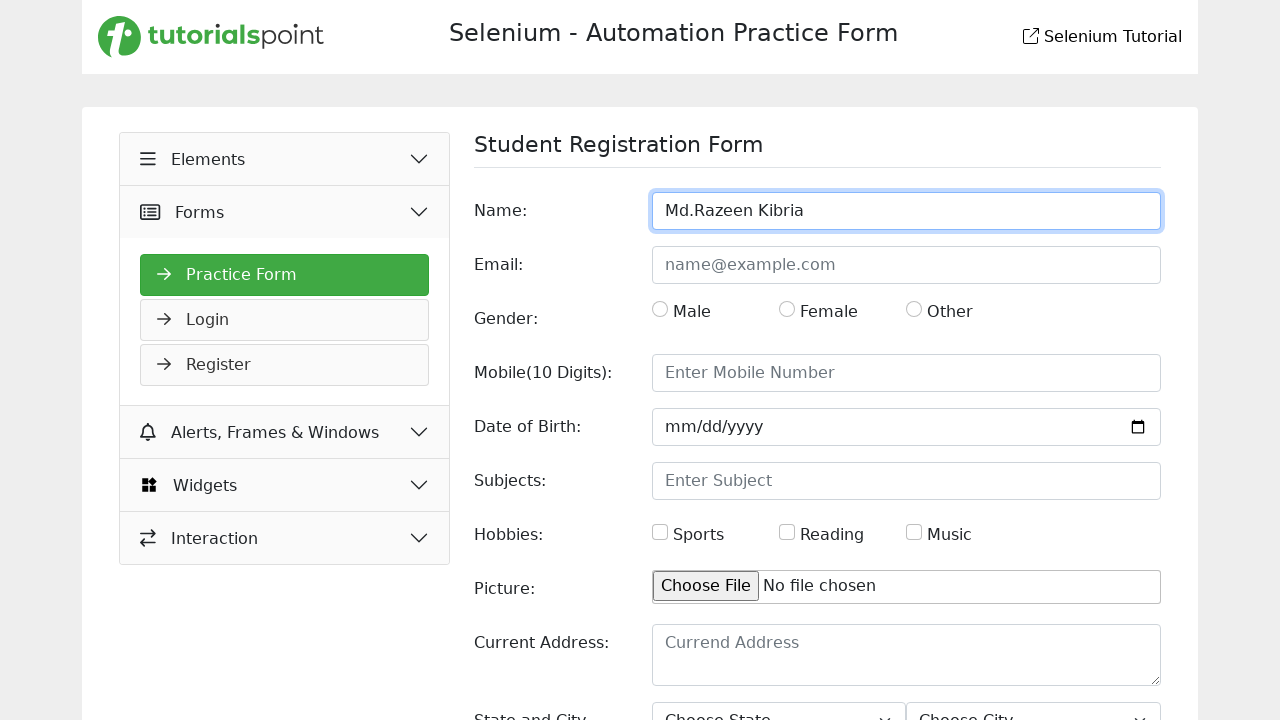

Selected all text in name field using Ctrl+A
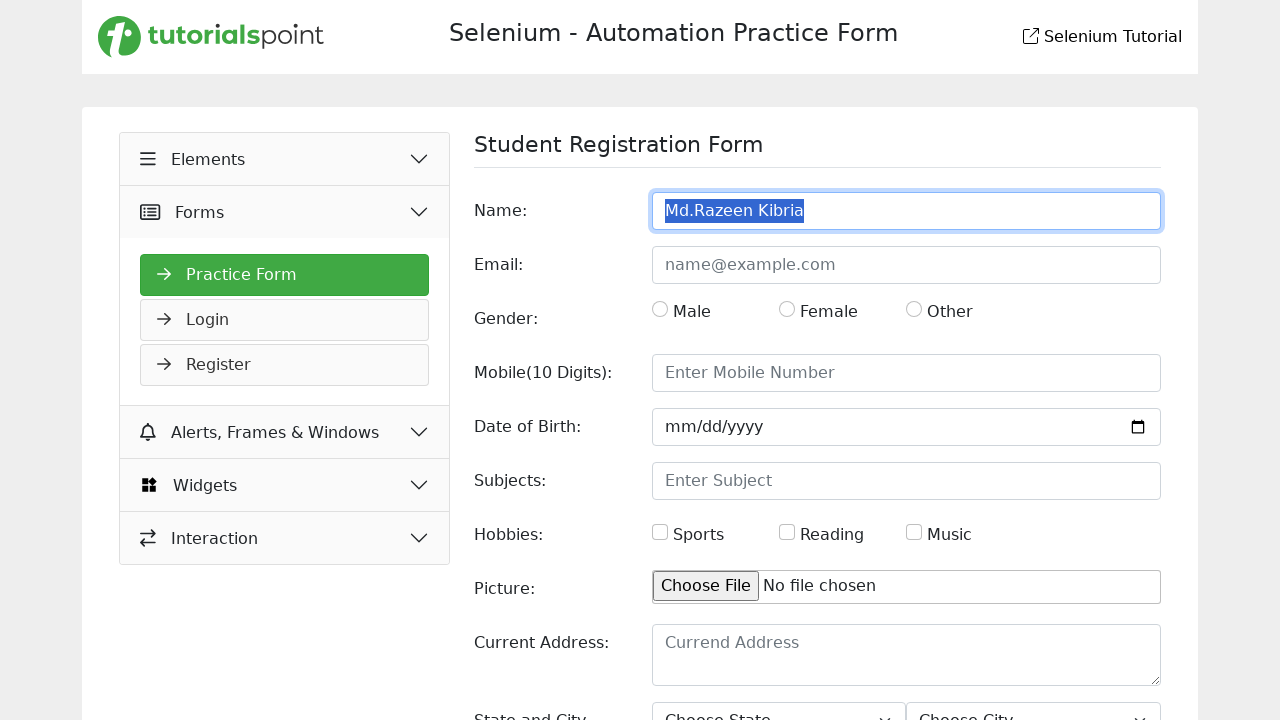

Copied selected text using Ctrl+C
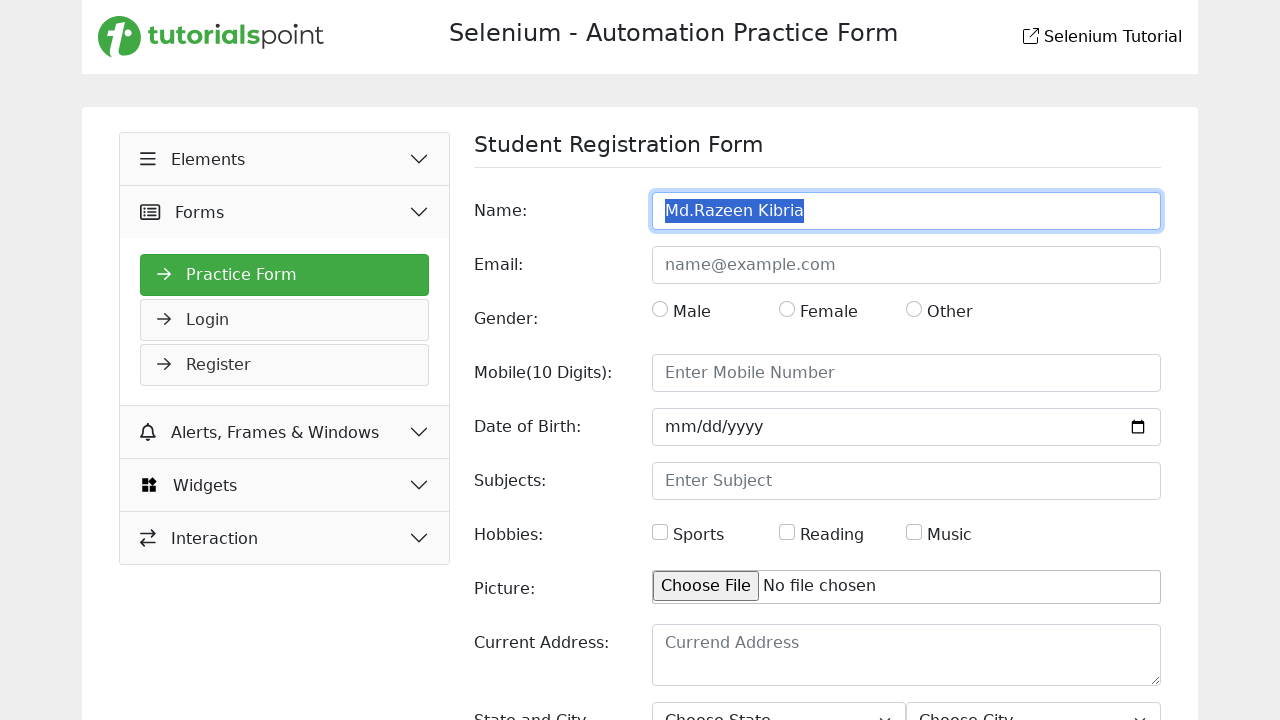

Moved to next field using Tab key
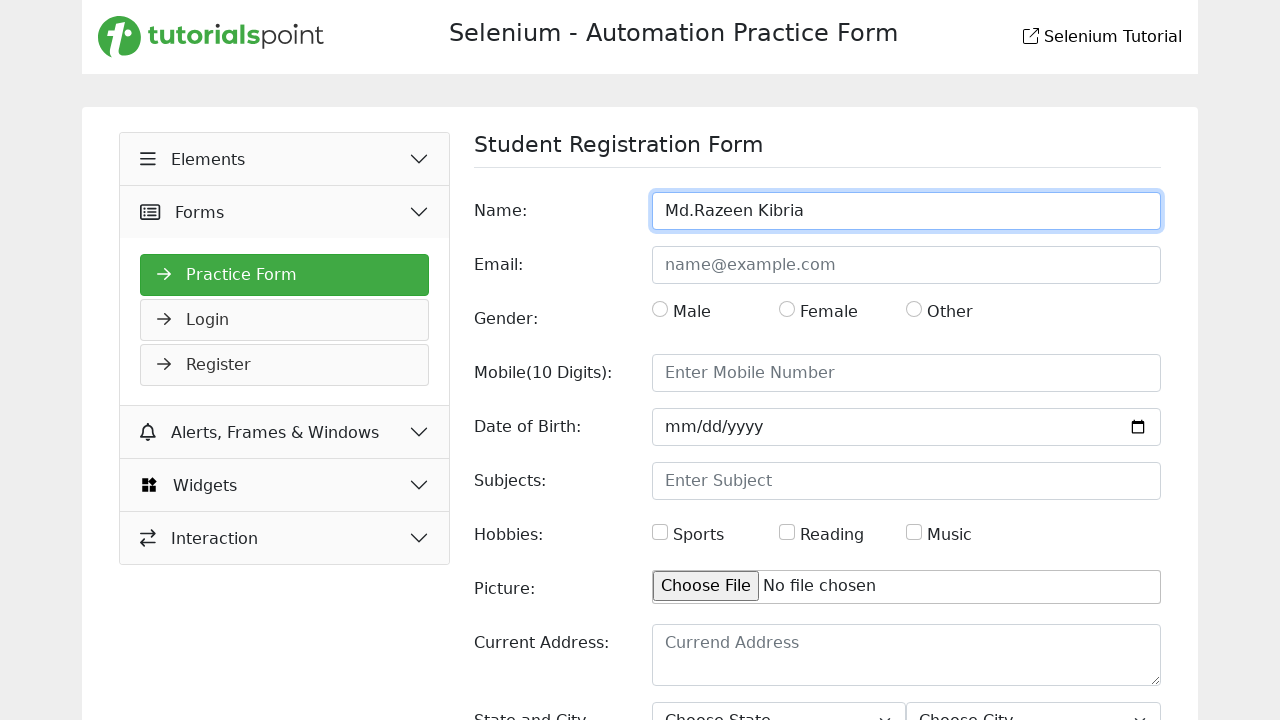

Pasted copied text into next field using Ctrl+V
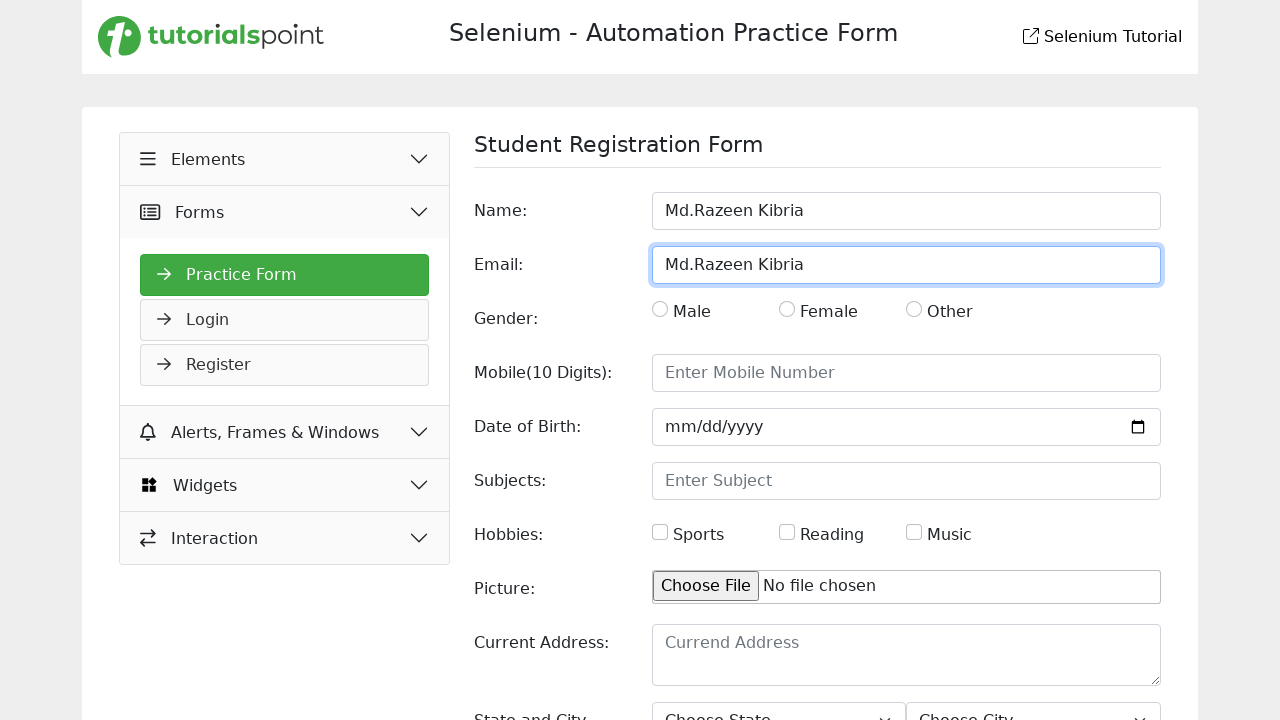

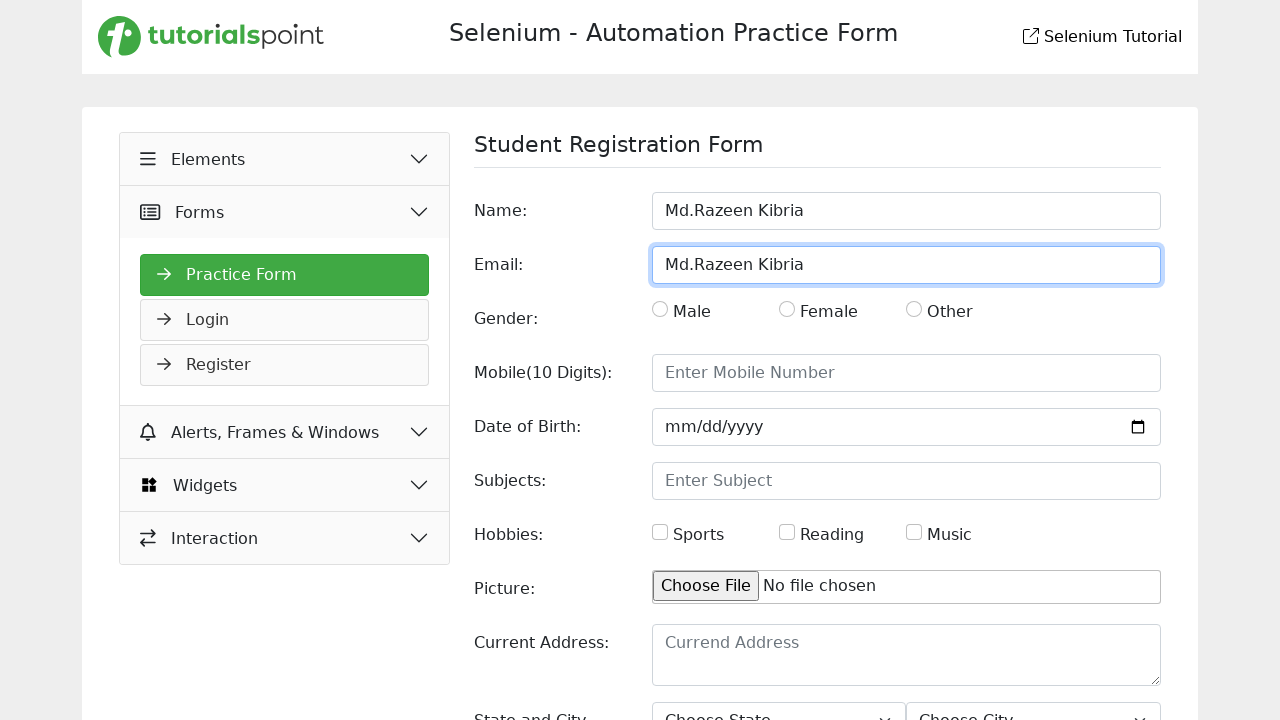